Tests scroll-into-view functionality by scrolling to a specific paragraph element within a custom scrollbar demo page and verifying it becomes visible.

Starting URL: http://manos.malihu.gr/repository/custom-scrollbar/demo/examples/complete_examples.html

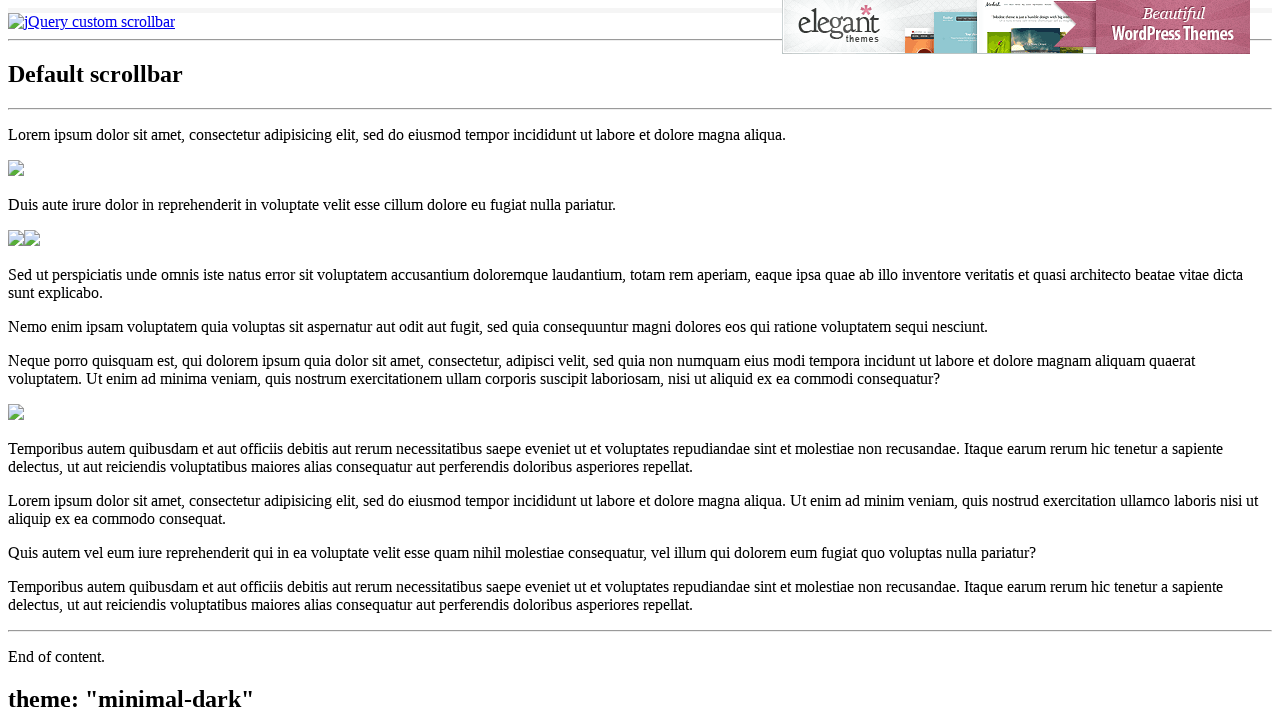

Located target paragraph element within content-7 div
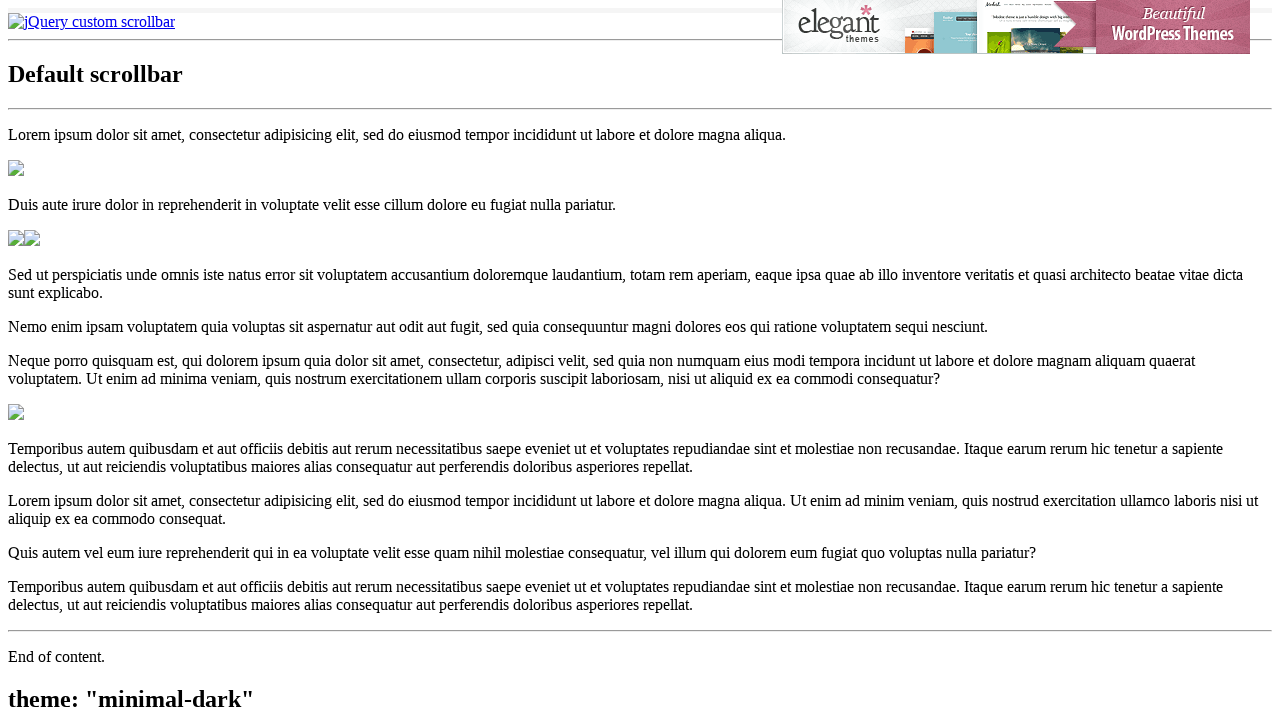

Scrolled target paragraph into view
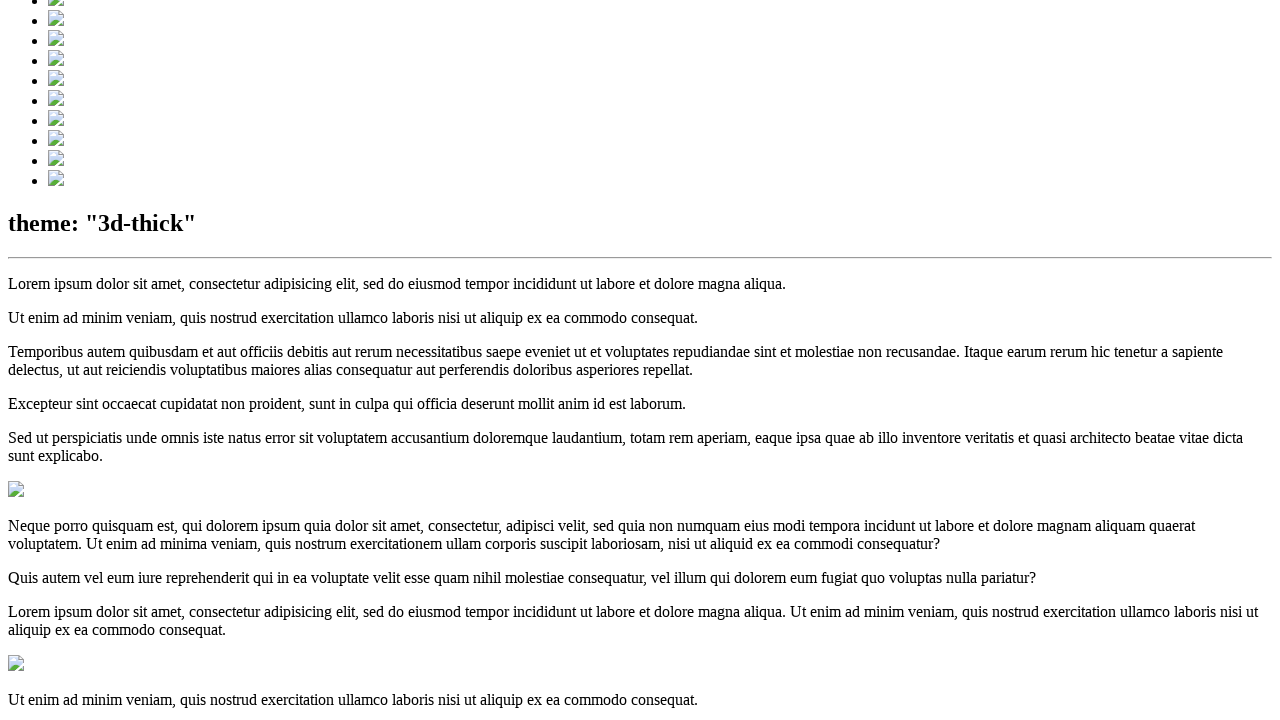

Target paragraph element became visible
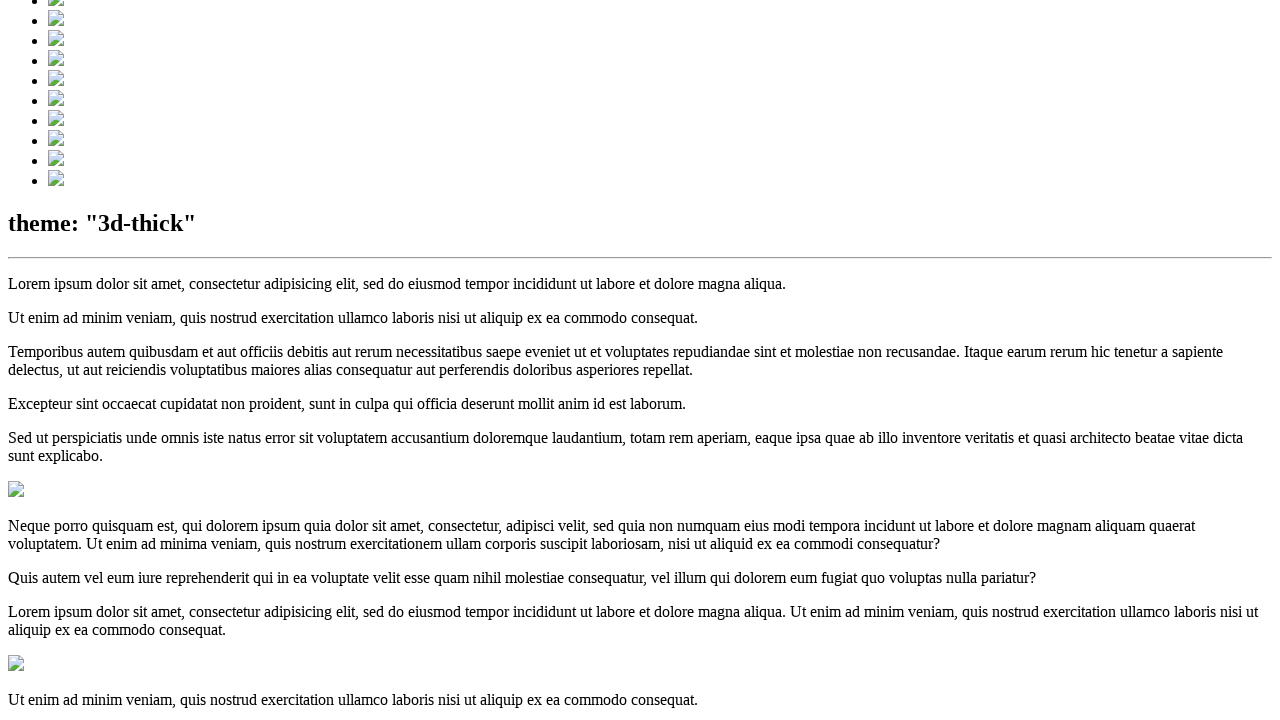

Verified target paragraph element is visible
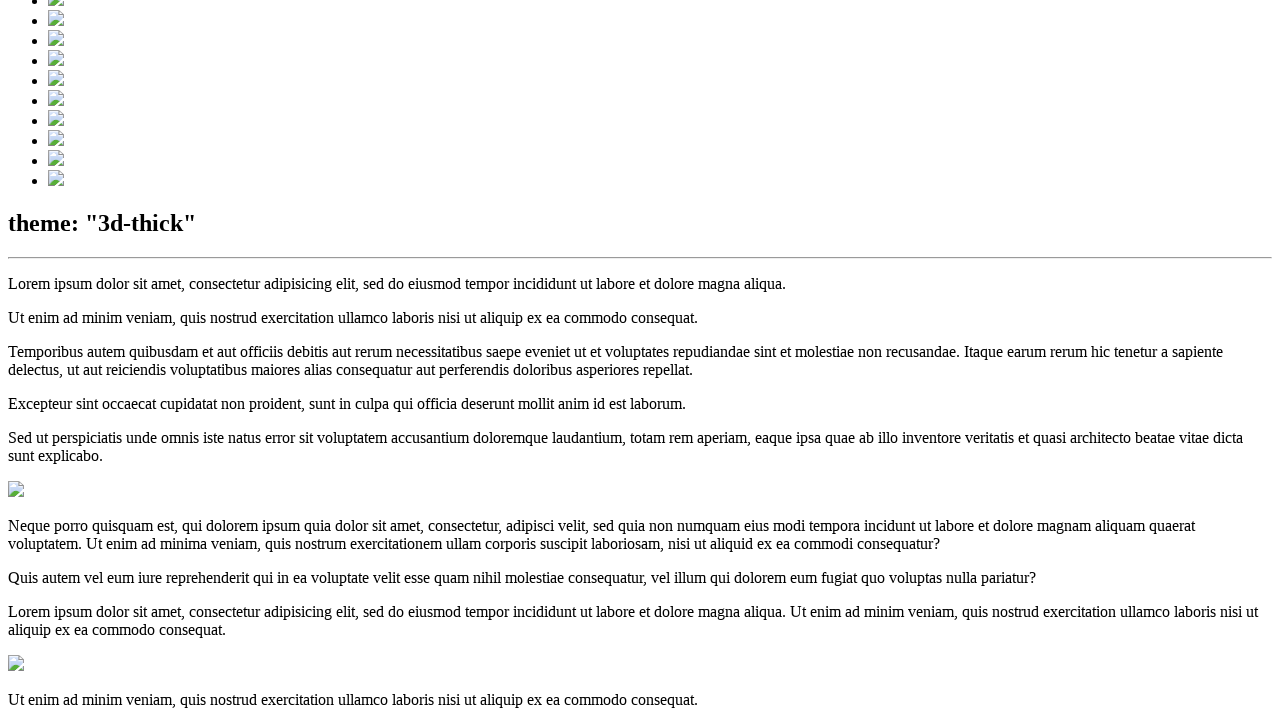

Retrieved text content from visible paragraph: Temporibus autem quibusdam et aut officiis debitis aut rerum necessitatibus saepe eveniet ut et voluptates repudiandae sint et molestiae non recusandae. Itaque earum rerum hic tenetur a sapiente delectus, ut aut reiciendis voluptatibus maiores alias consequatur aut perferendis doloribus asperiores repellat.
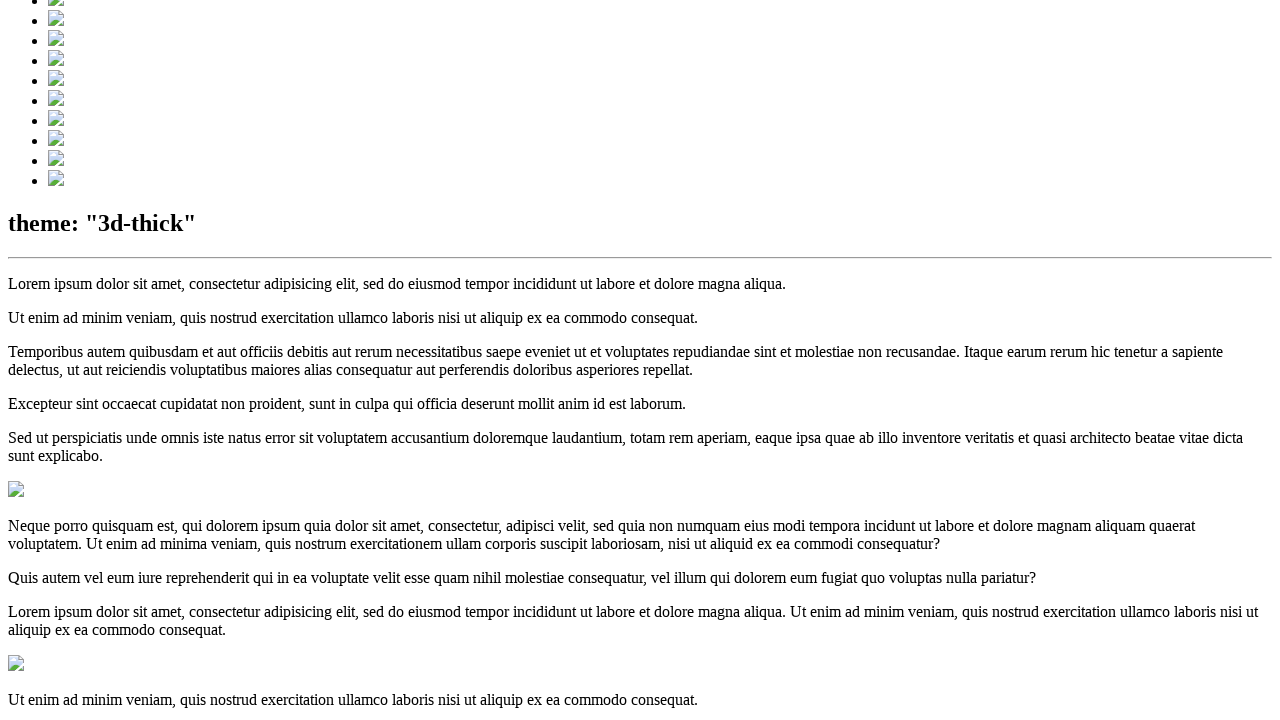

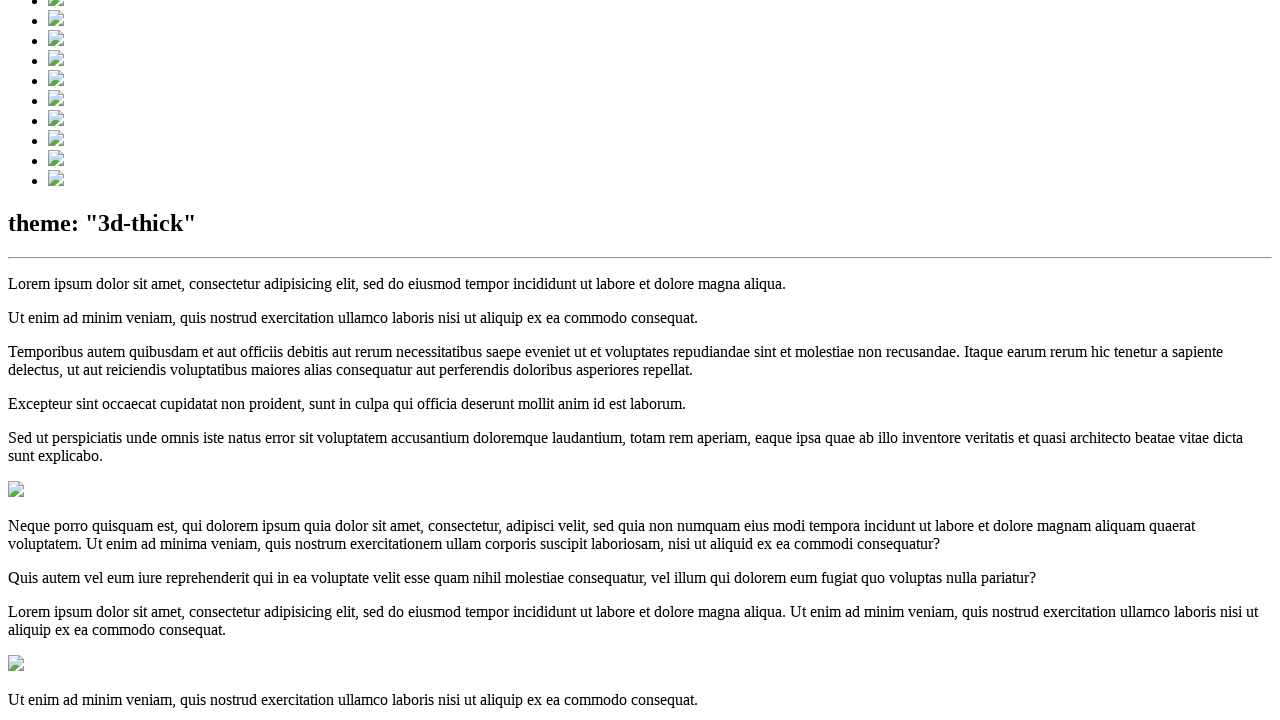